Tests JavaScript confirm alert handling by clicking a button that triggers a JS confirm dialog, then accepting the alert

Starting URL: https://the-internet.herokuapp.com/javascript_alerts

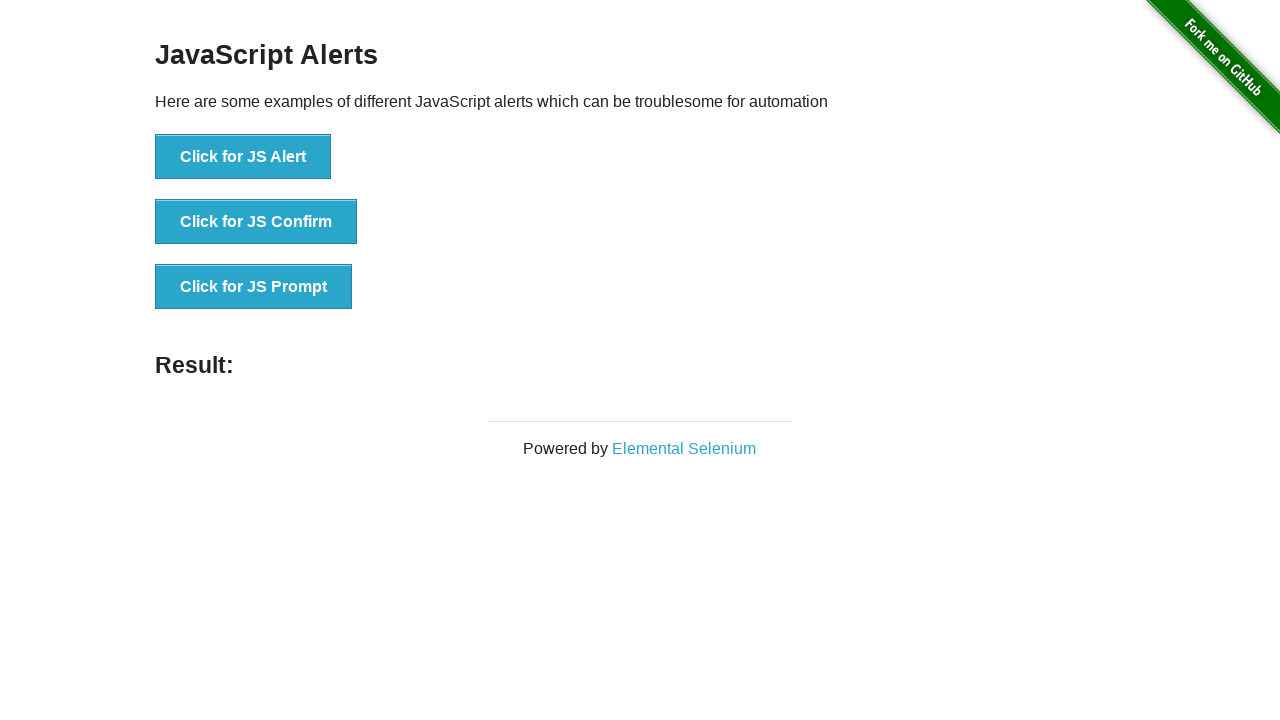

Clicked button to trigger JS Confirm alert at (256, 222) on xpath=//button[text()='Click for JS Confirm']
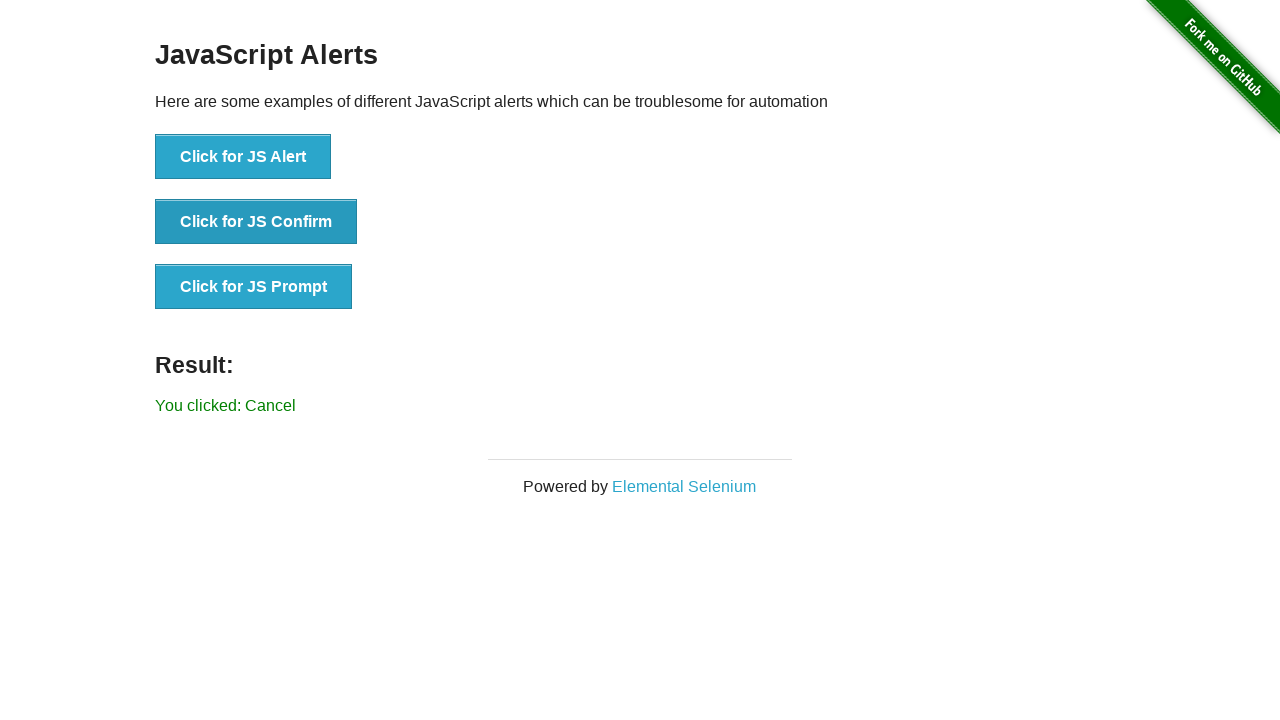

Registered dialog handler to accept alerts
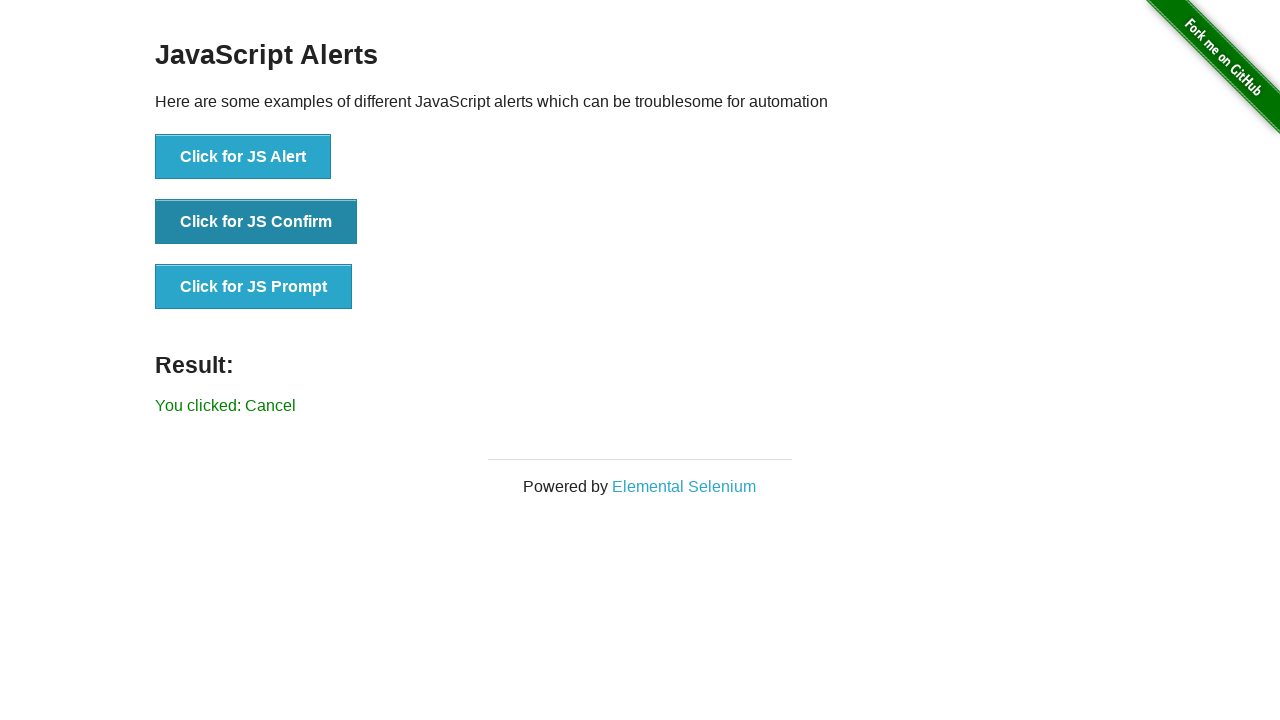

Re-registered dialog handler with named function
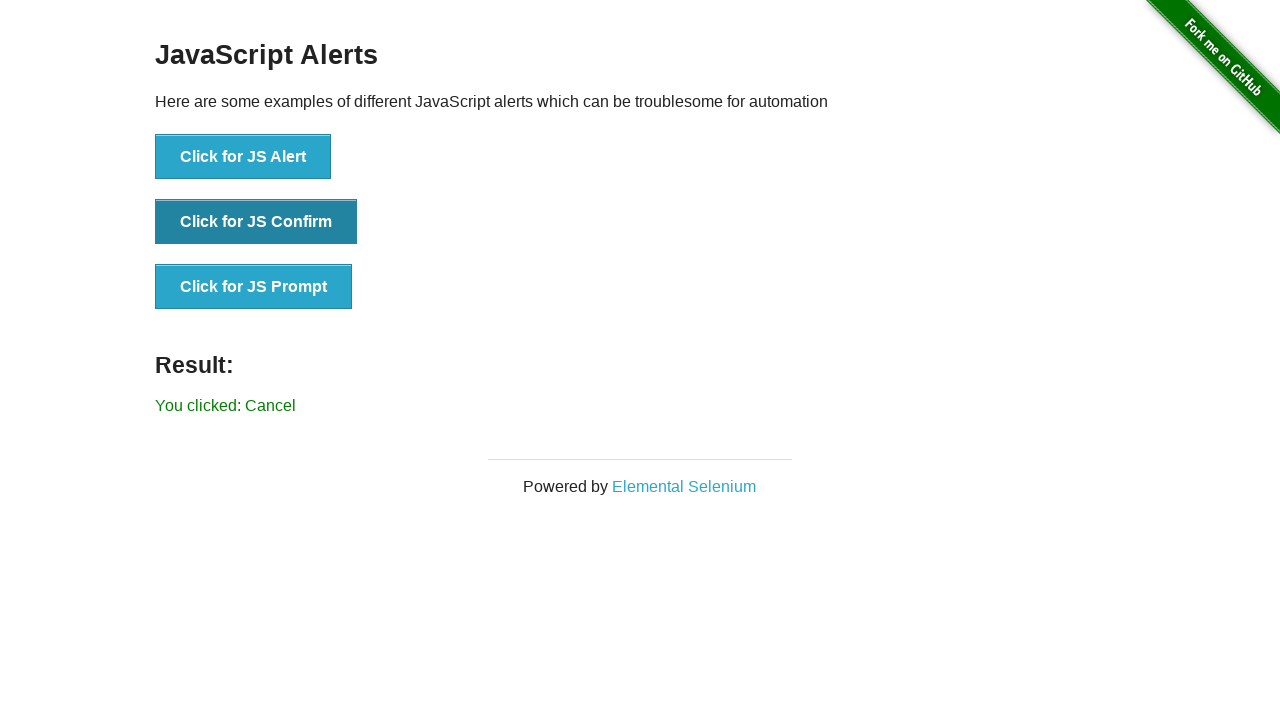

Clicked button to trigger JS Confirm alert again and accepted the dialog at (256, 222) on xpath=//button[text()='Click for JS Confirm']
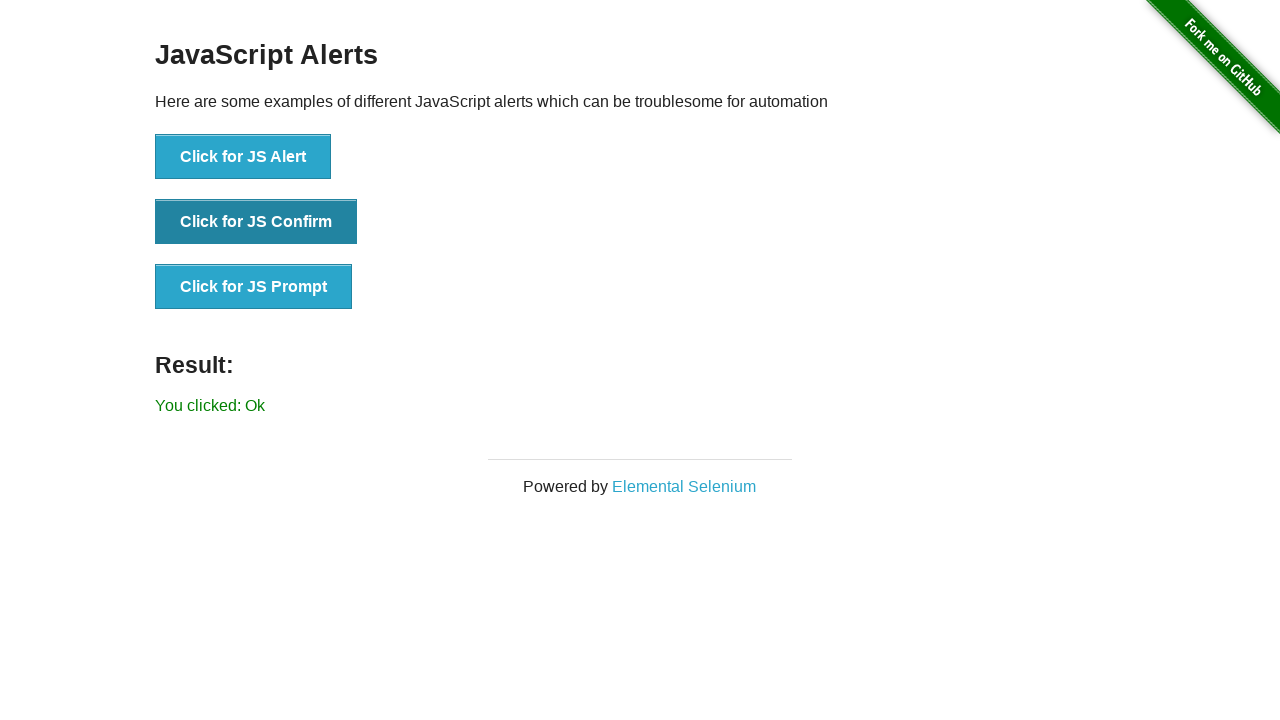

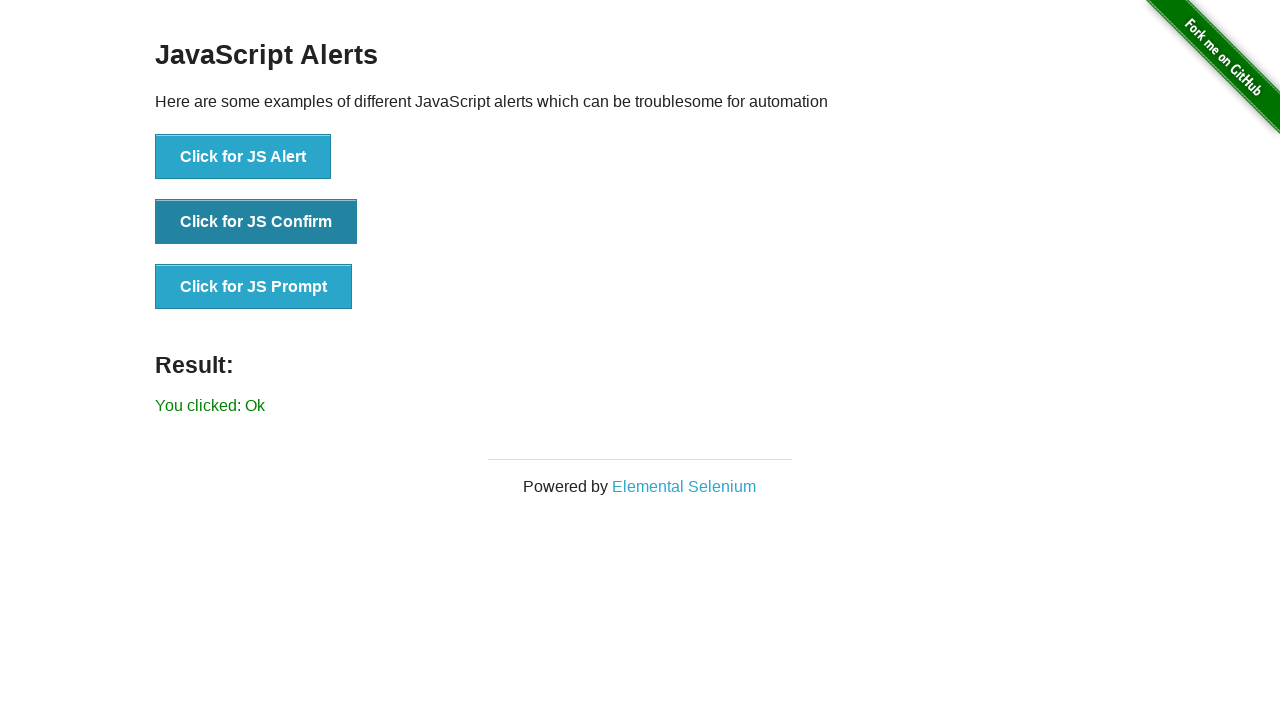